Tests table sorting using semantic class selectors on the second table, clicking the Dues column header to sort ascending

Starting URL: http://the-internet.herokuapp.com/tables

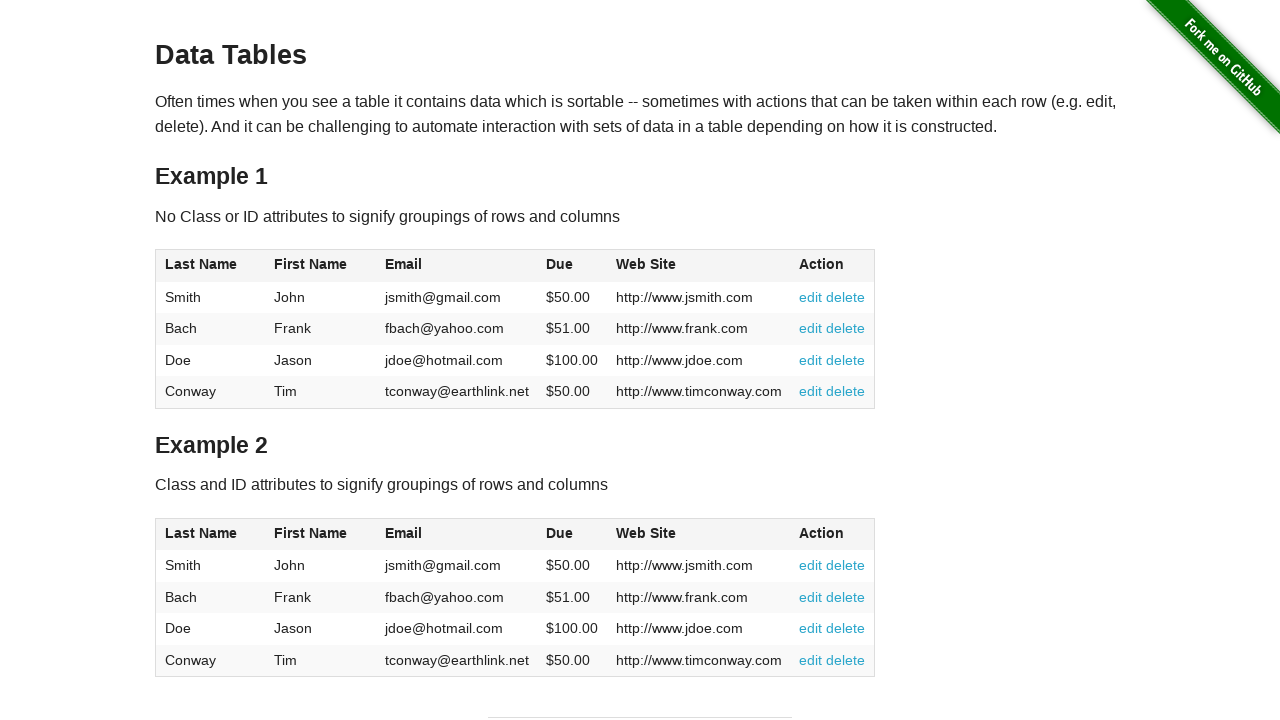

Clicked the Dues column header in the second table to sort ascending at (560, 533) on #table2 thead .dues
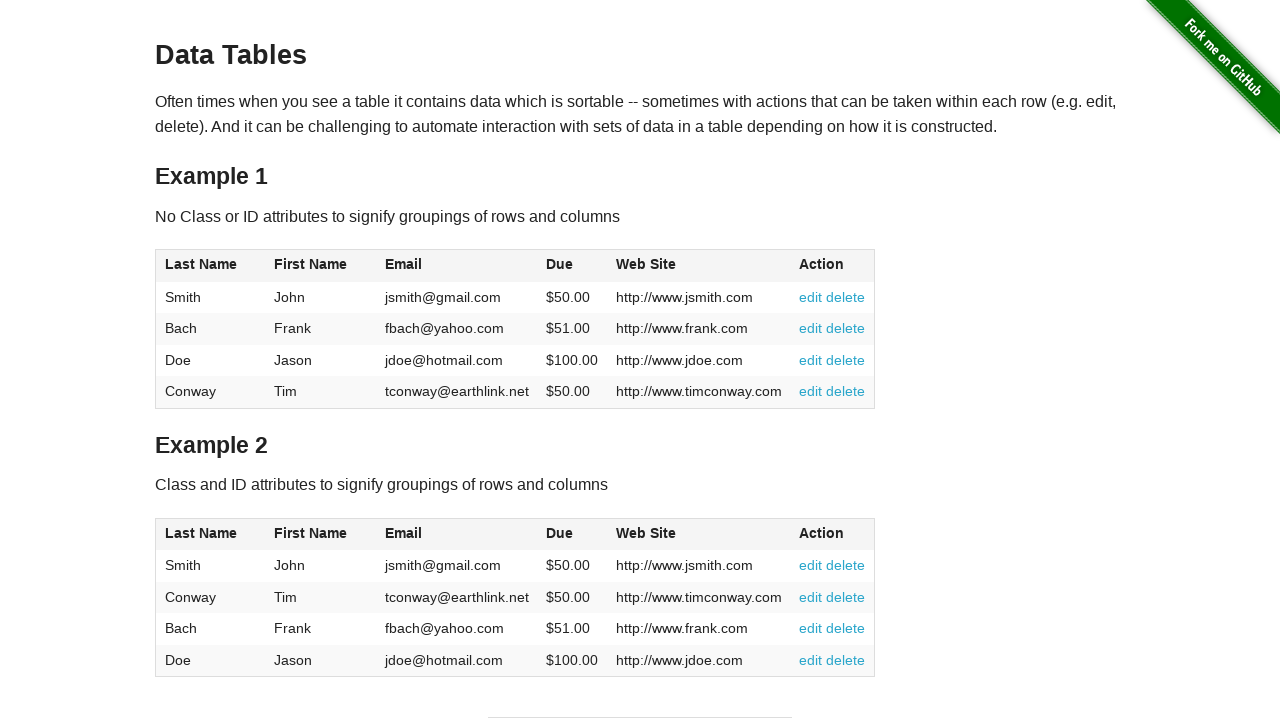

Waited for Dues column values to load in the second table
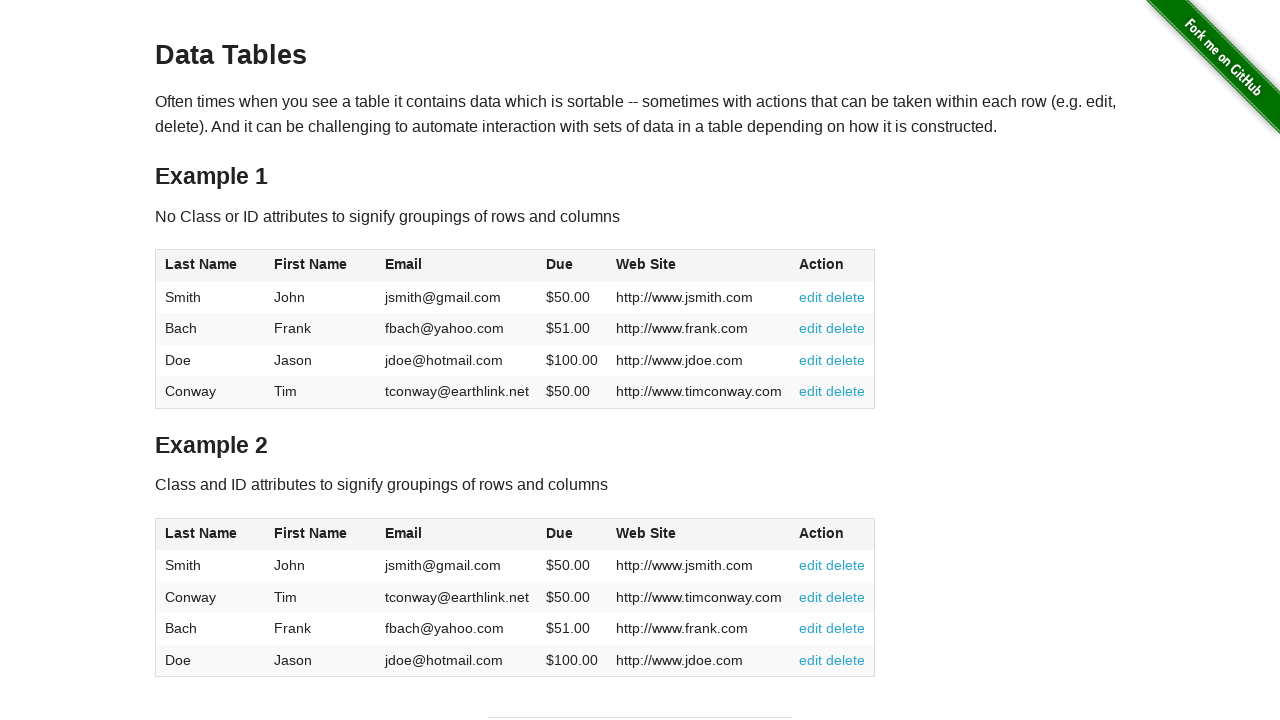

Retrieved all Dues column cell elements from the second table
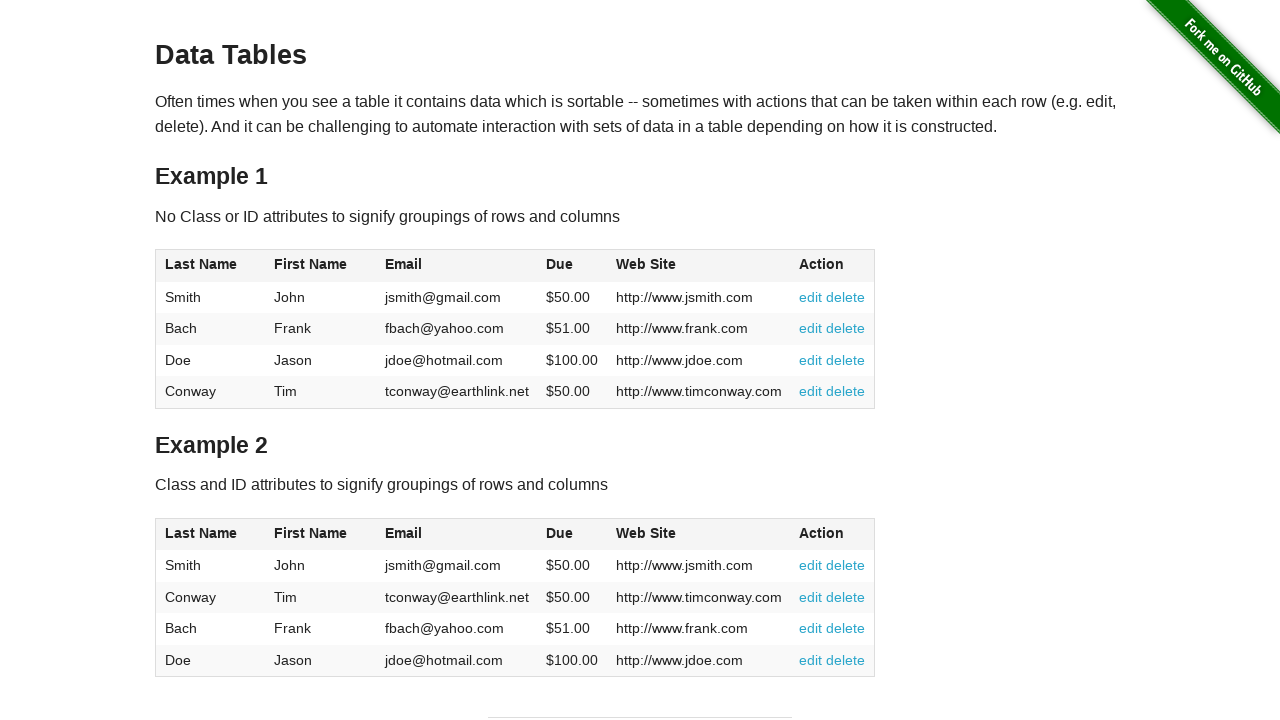

Extracted and converted Dues values to floats for comparison
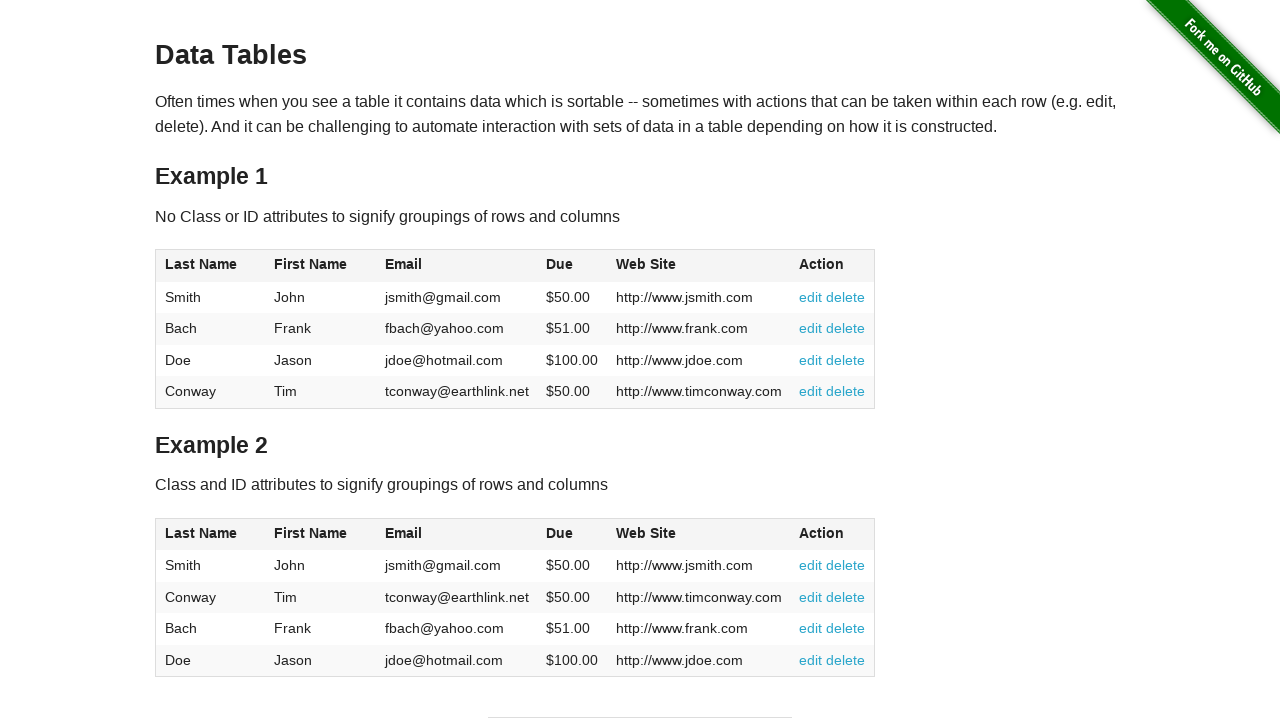

Verified that Dues column values are sorted in ascending order
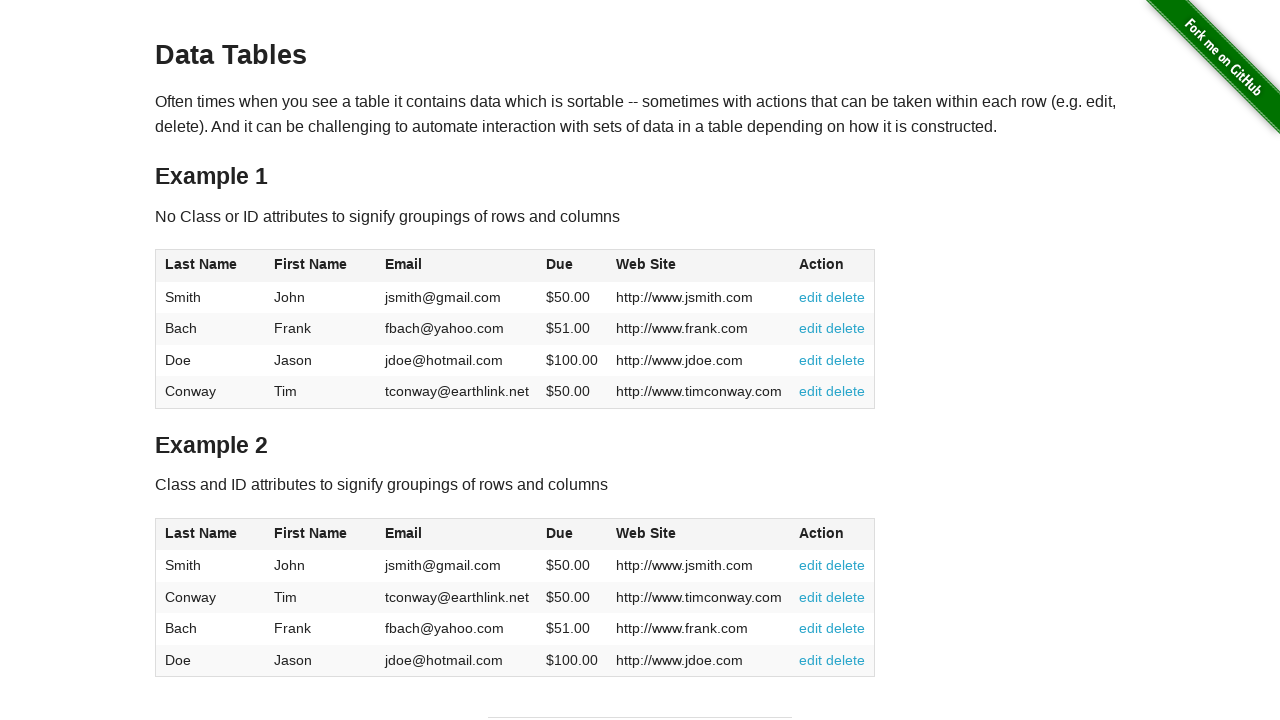

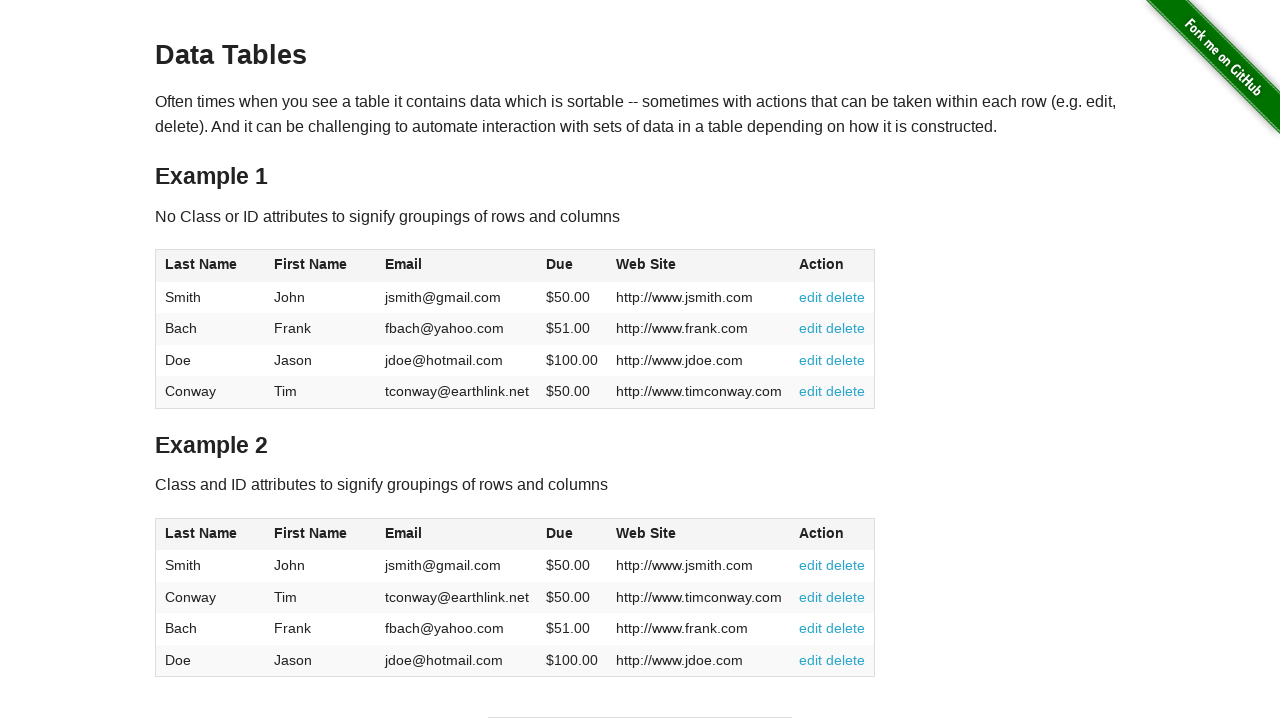